Tests that the todo count displays correctly after adding multiple todo items

Starting URL: https://devmountain.github.io/qa_todos/

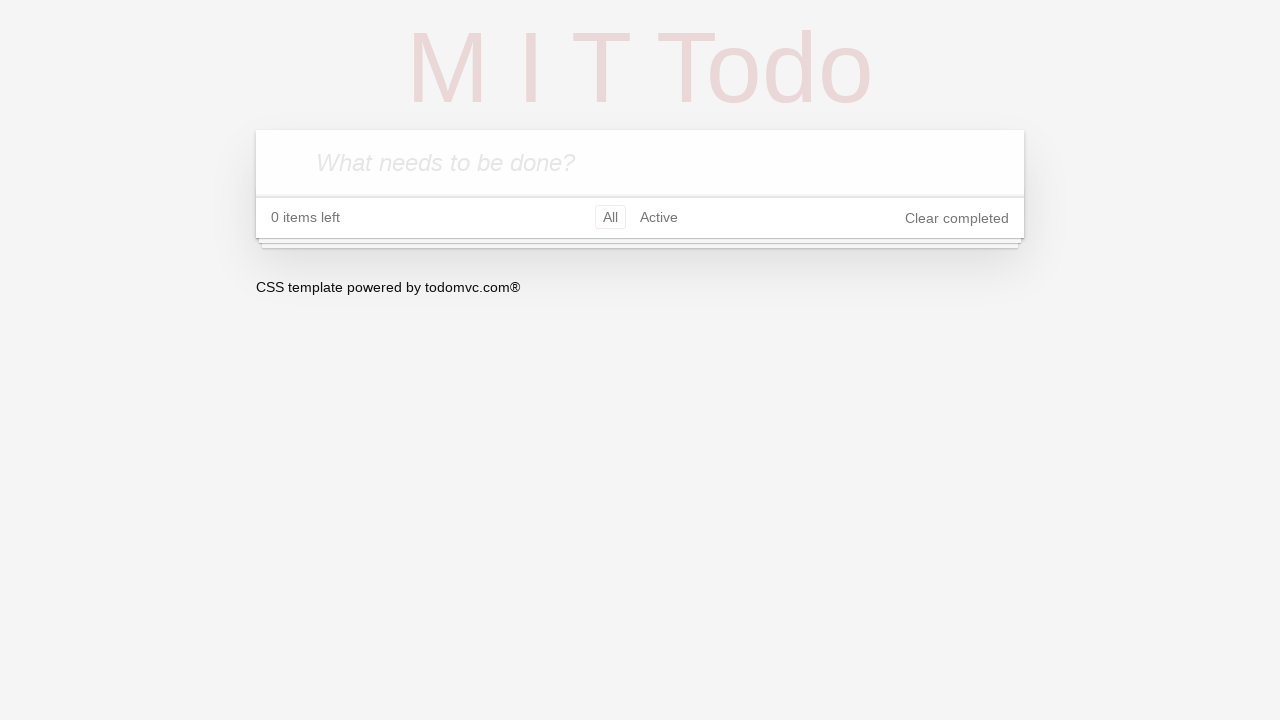

Waited for todo input field to be available
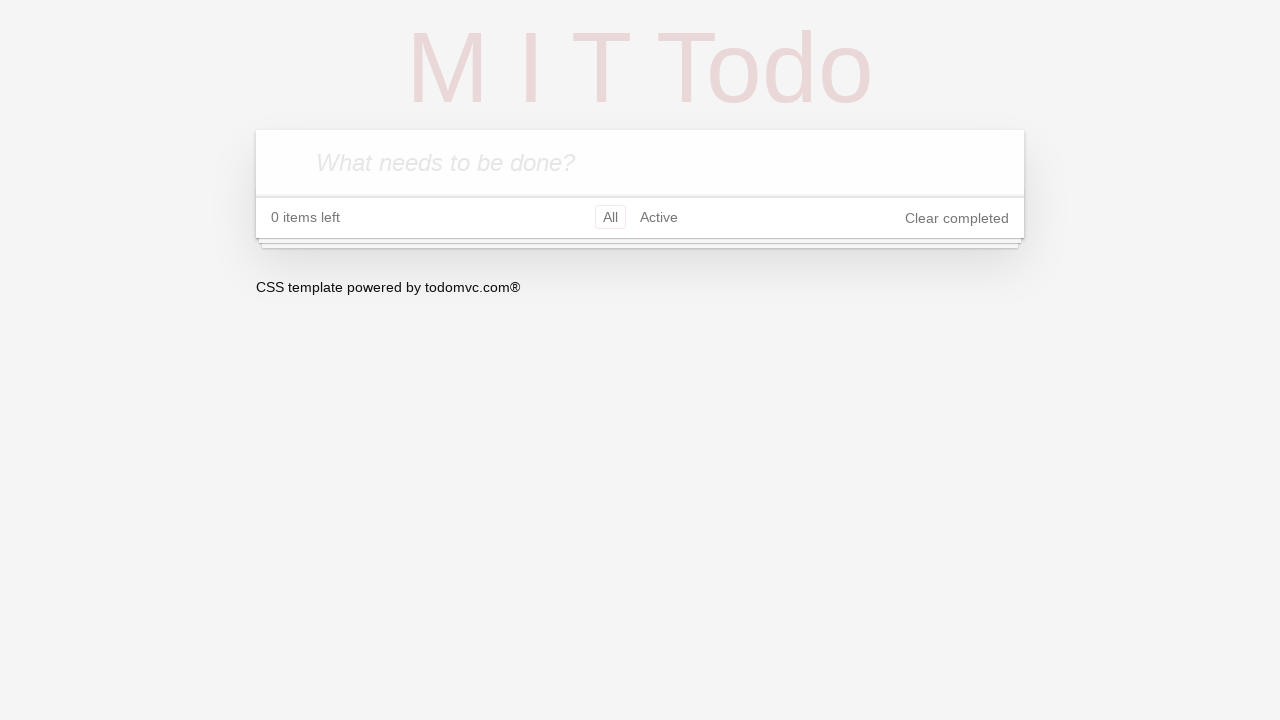

Filled todo input with 'Test To-Do 1' on .new-todo
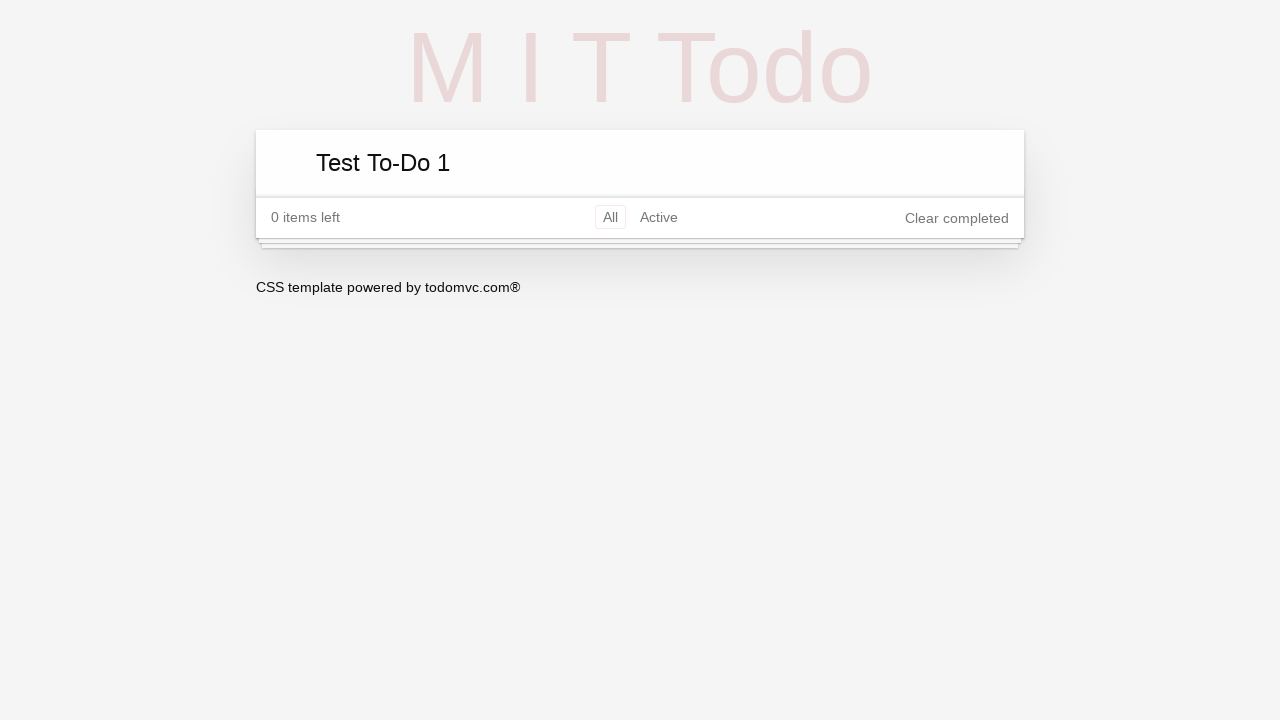

Pressed Enter to add first todo item on .new-todo
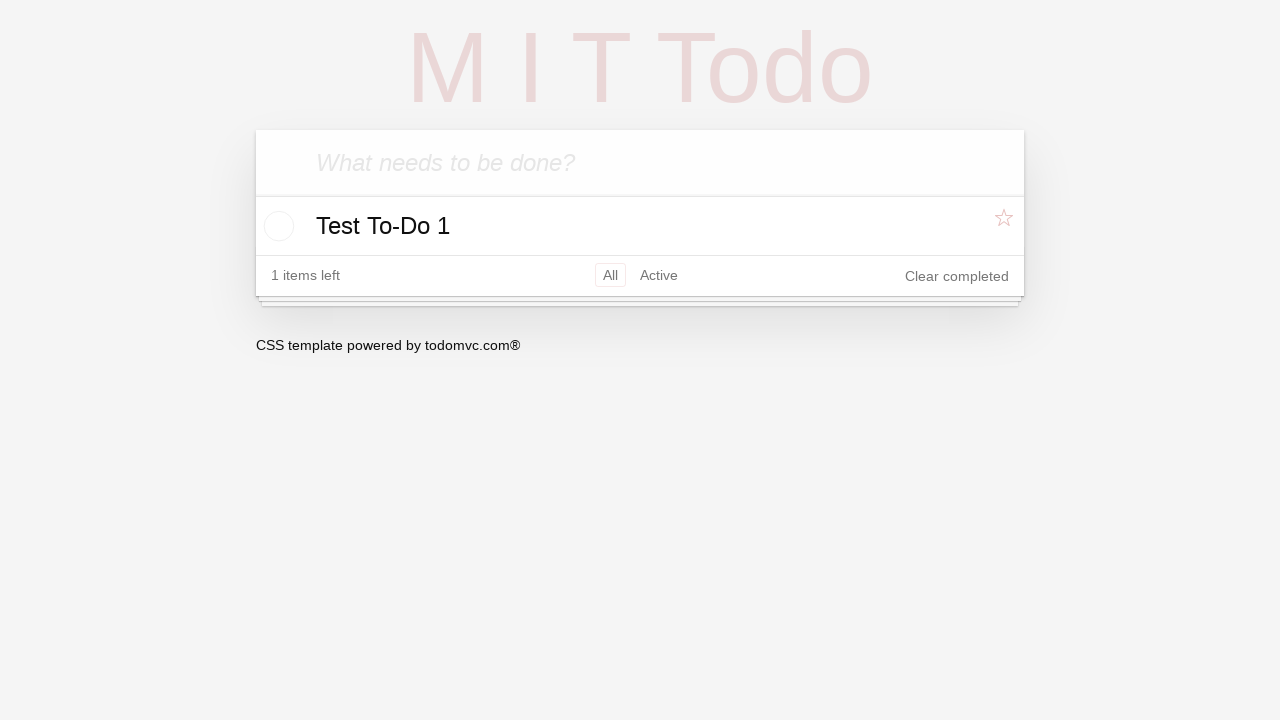

Filled todo input with 'Test To-Do 2' on .new-todo
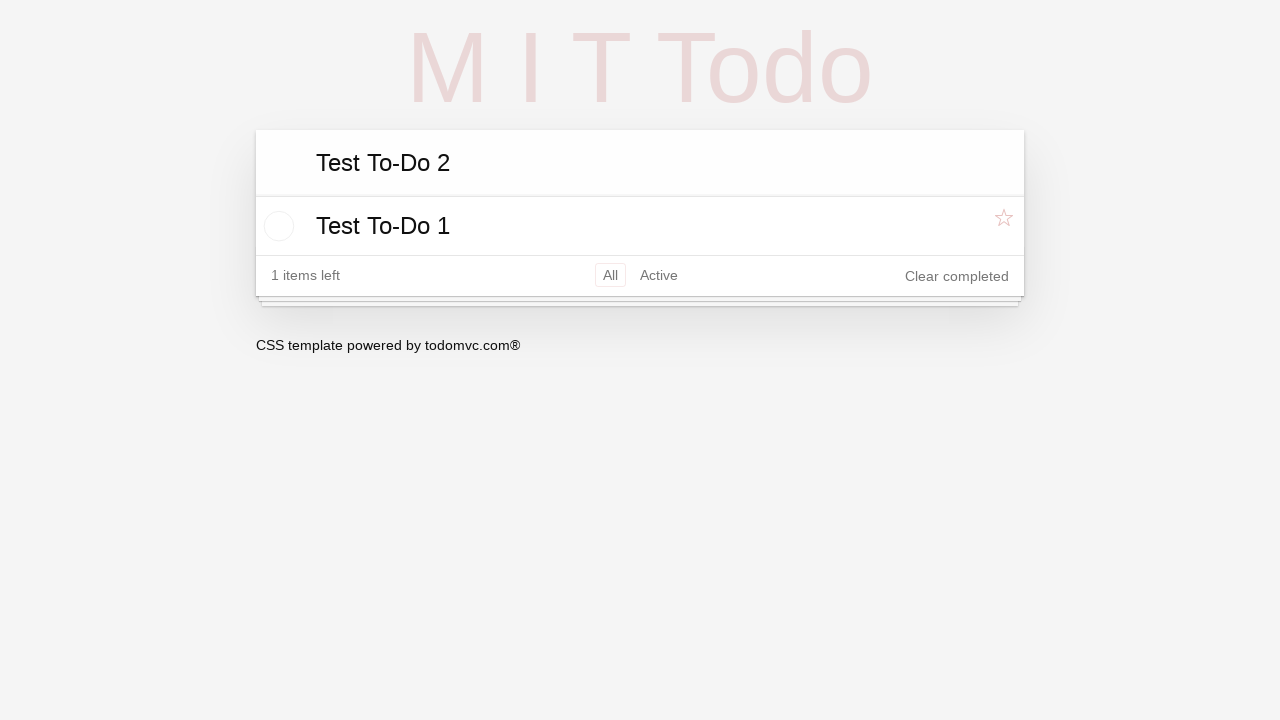

Pressed Enter to add second todo item on .new-todo
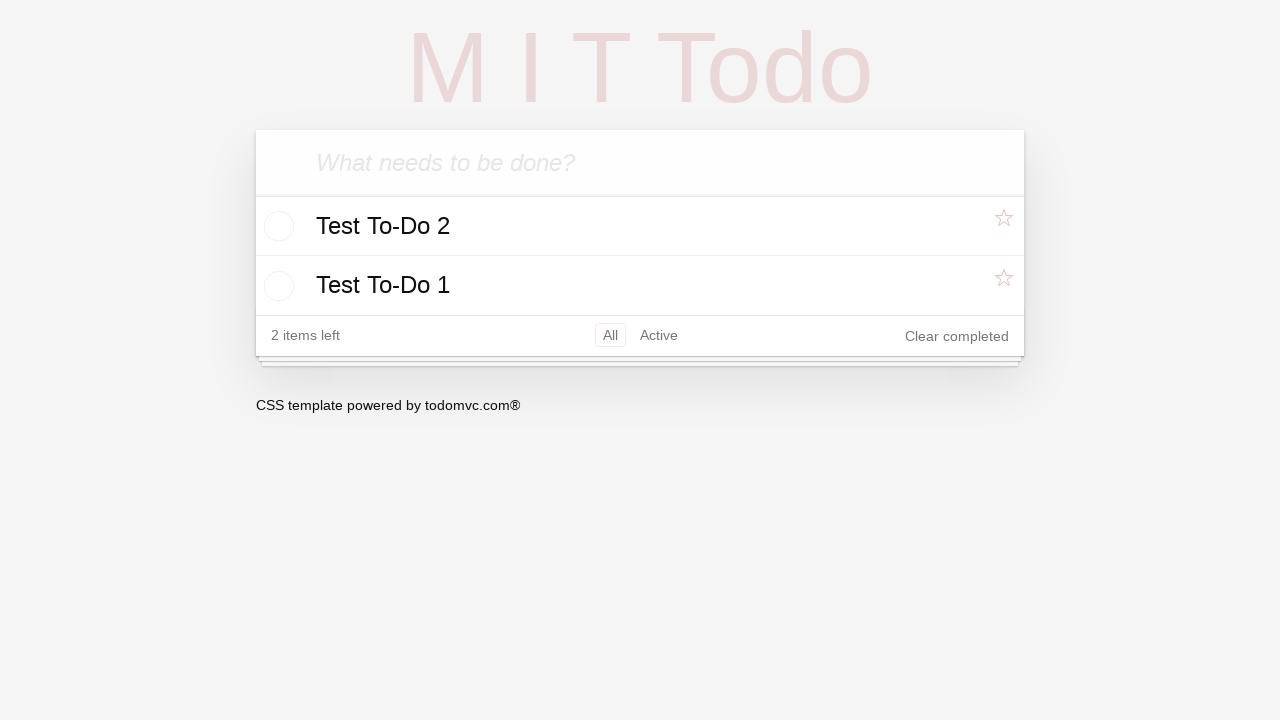

Filled todo input with 'Test To-Do 3' on .new-todo
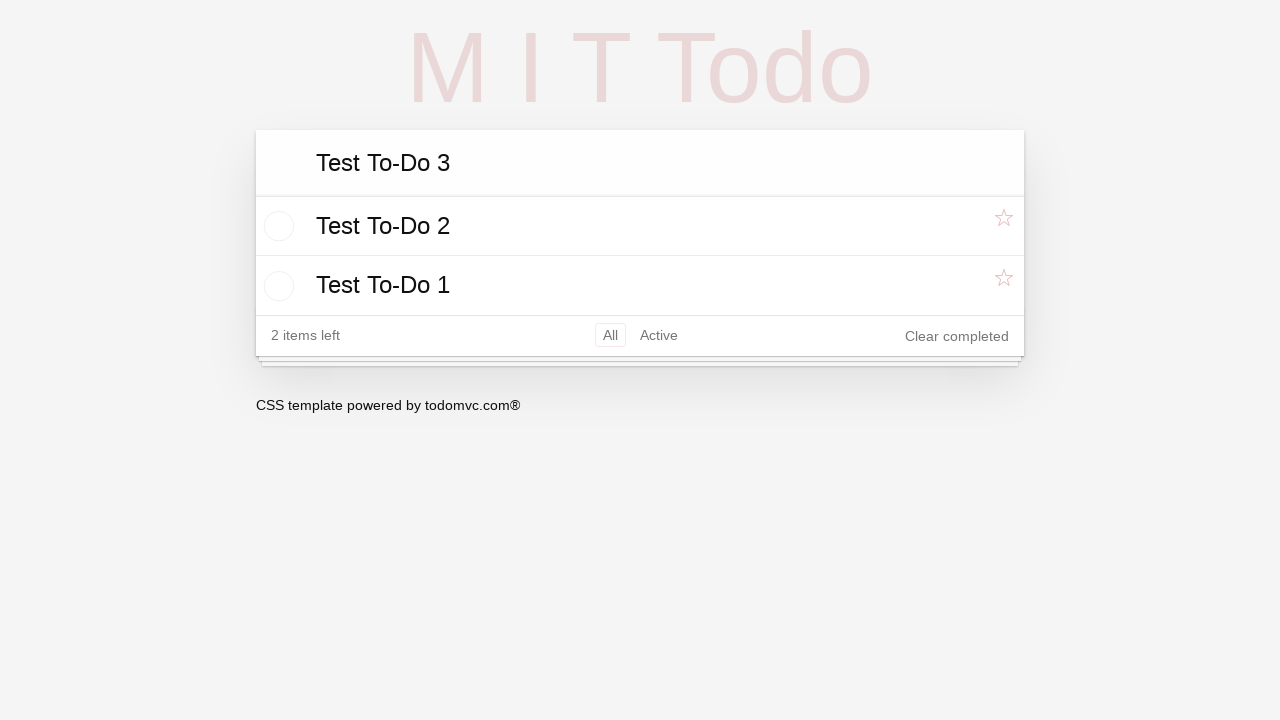

Pressed Enter to add third todo item on .new-todo
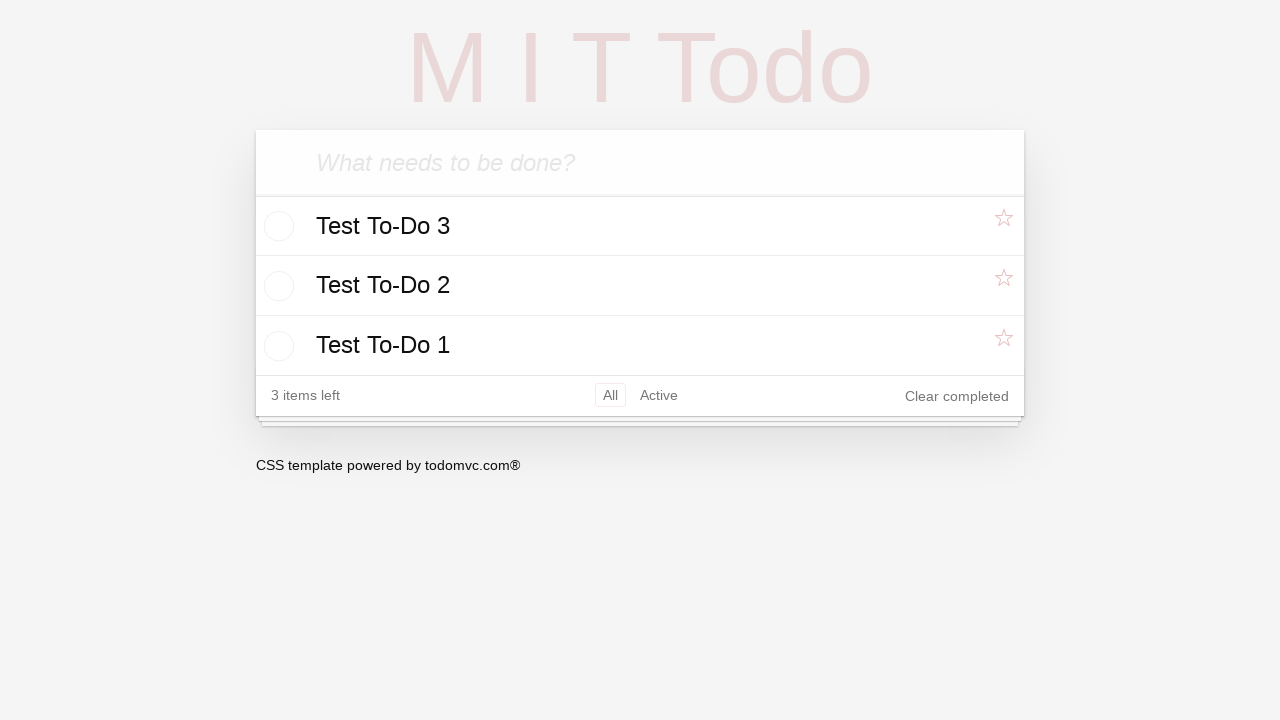

Filled todo input with 'Test To-Do 4' on .new-todo
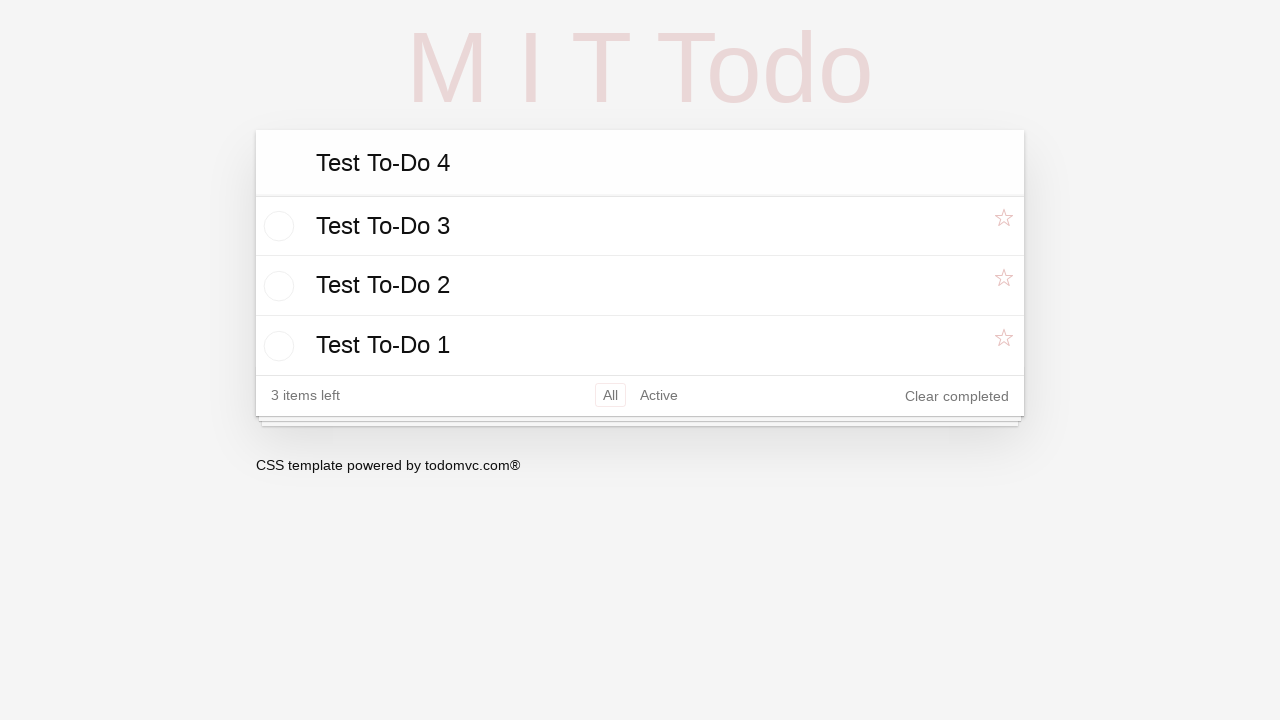

Pressed Enter to add fourth todo item on .new-todo
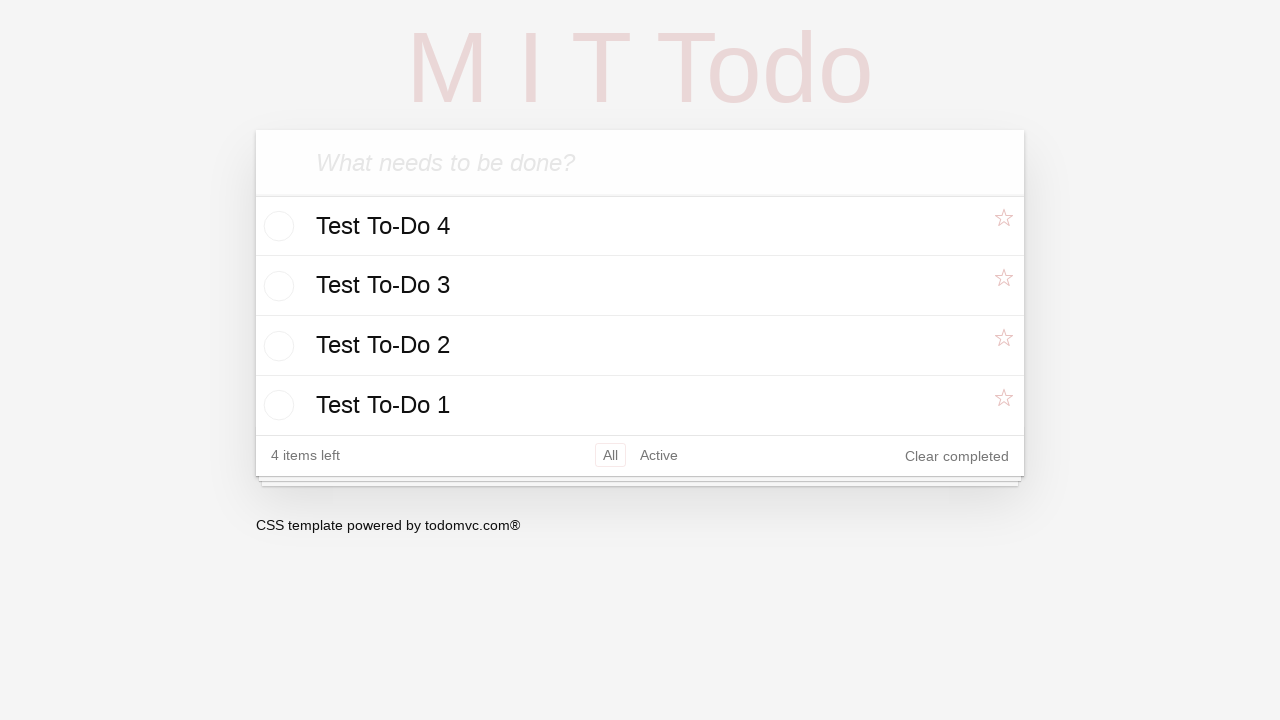

Filled todo input with 'Test To-Do 5' on .new-todo
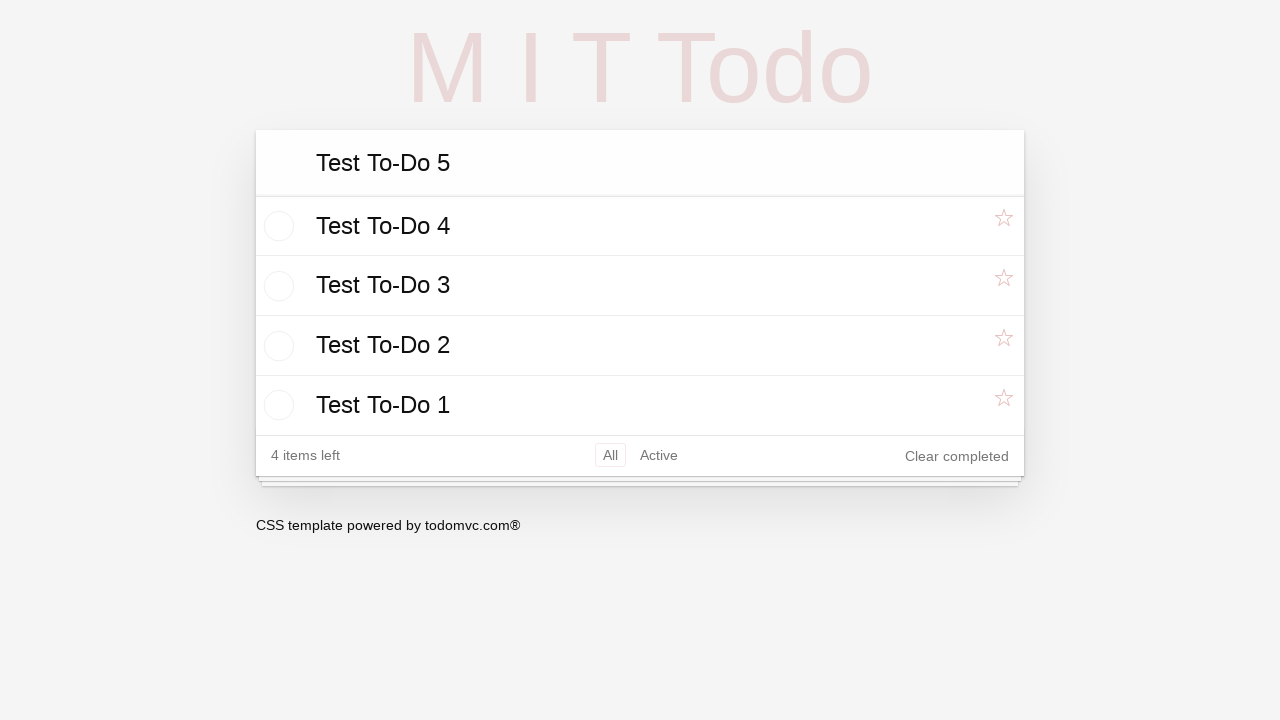

Pressed Enter to add fifth todo item on .new-todo
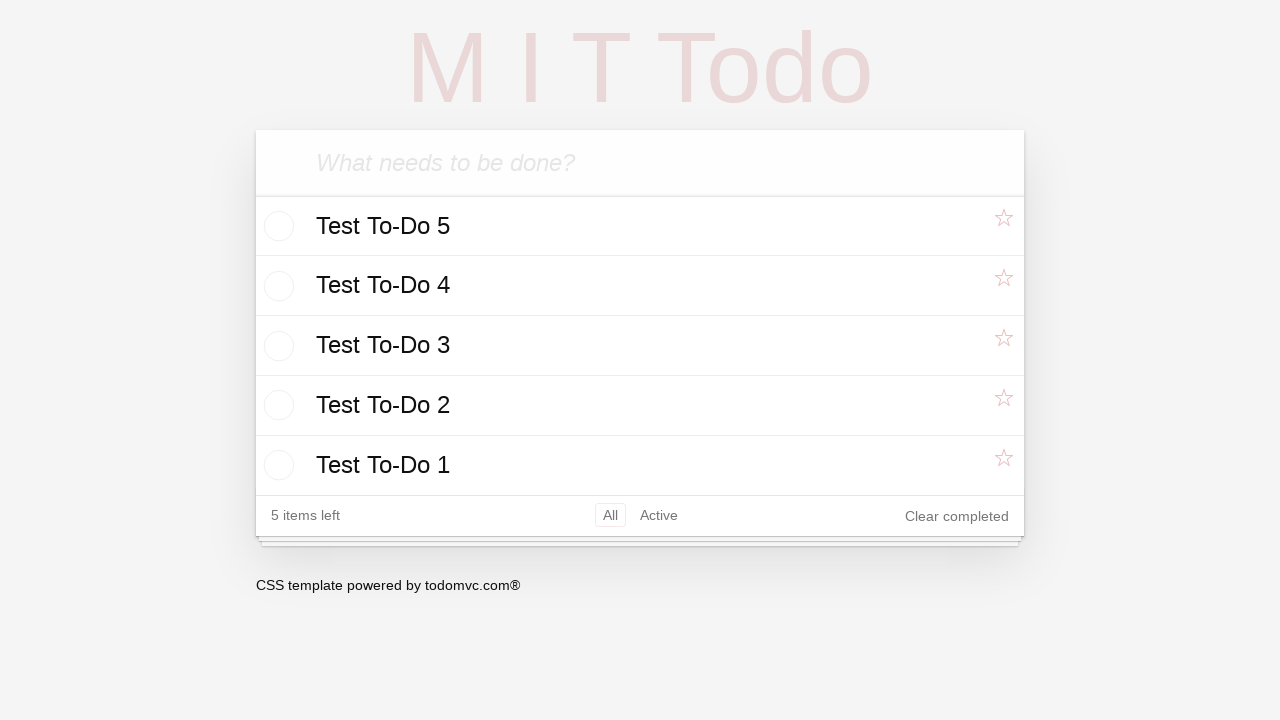

Waited for todo count to update
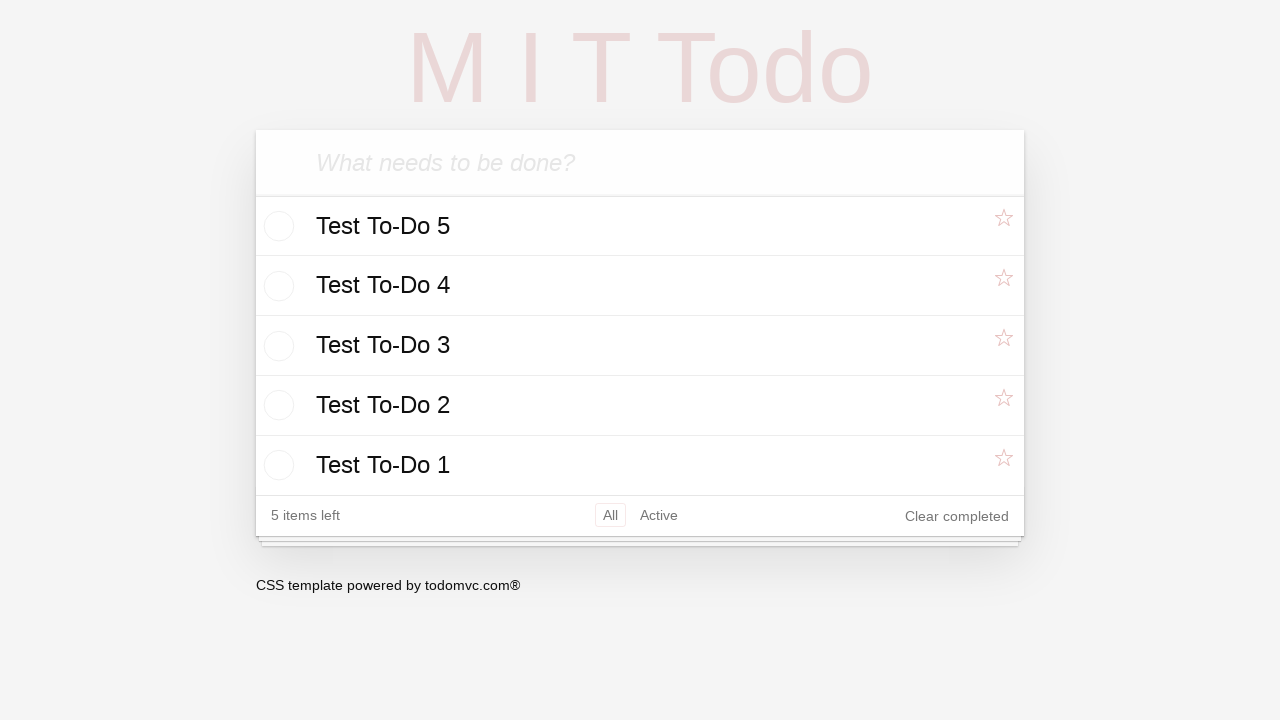

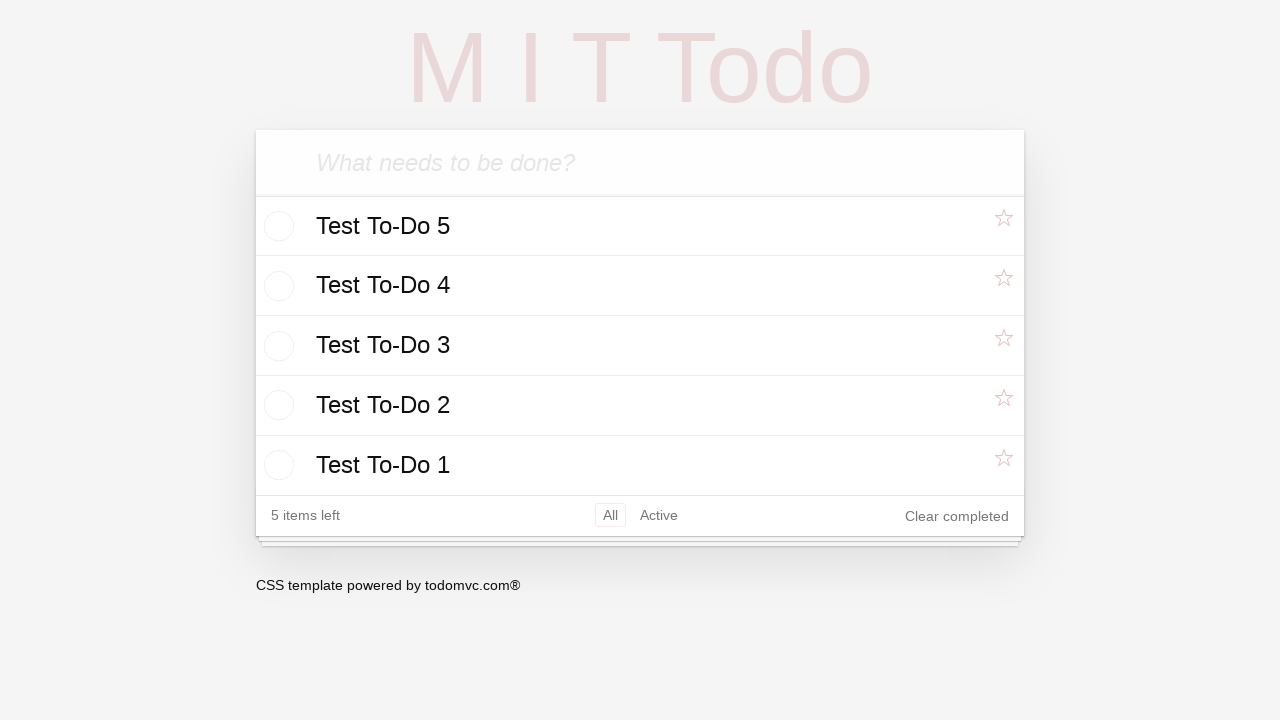